Verifies that after clicking OK on a confirmation alert, the corresponding success text is displayed

Starting URL: https://testautomationpractice.blogspot.com/

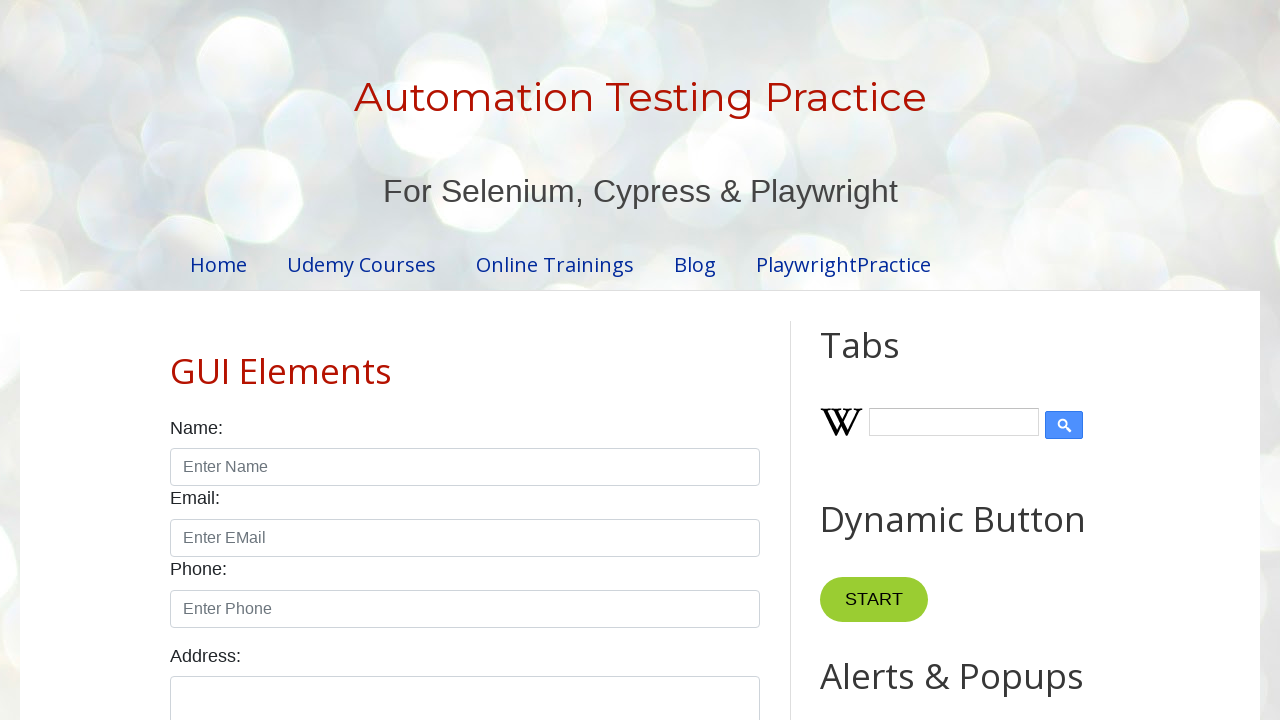

Set up dialog handler to accept confirmation alerts
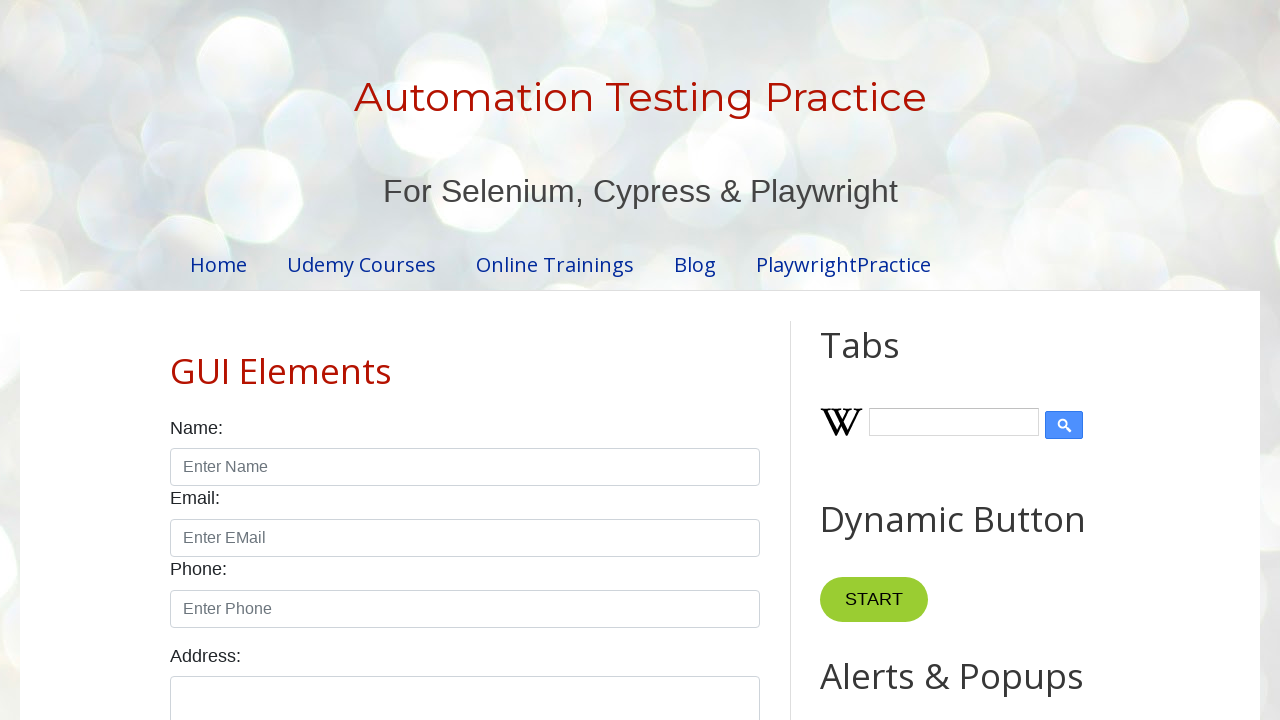

Clicked the confirmation alert button at (912, 360) on #confirmBtn
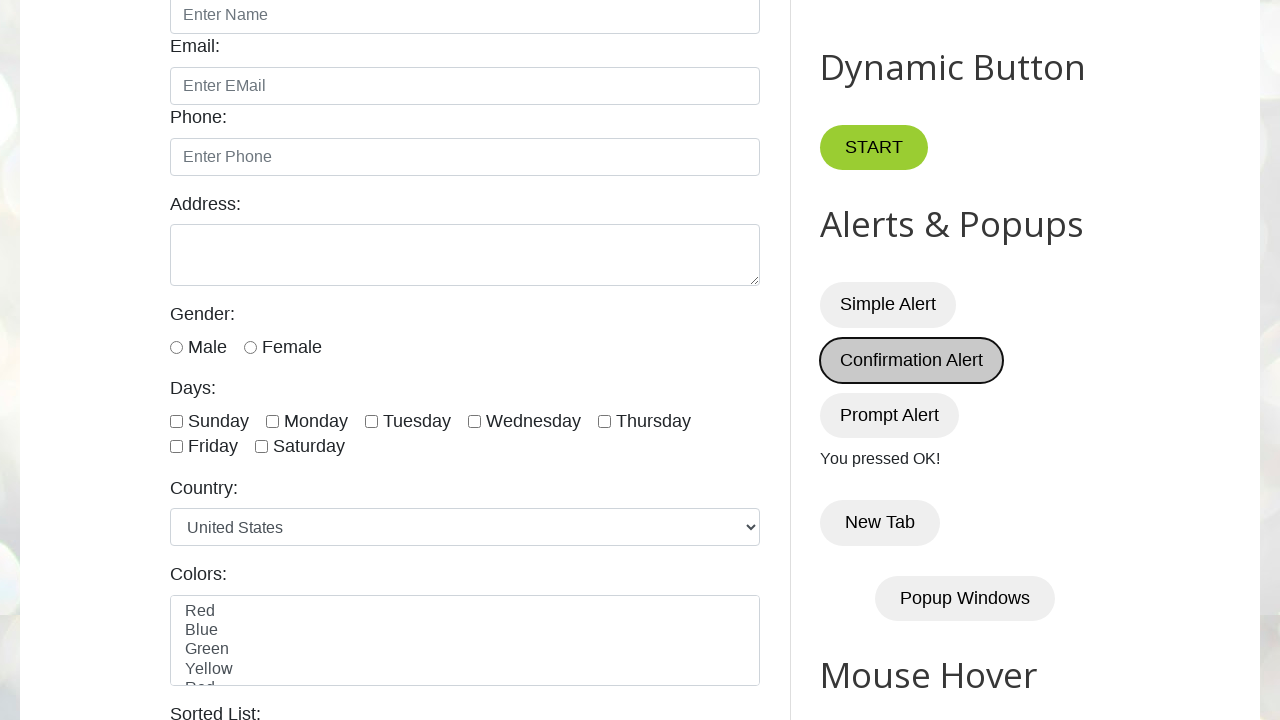

Waited for confirmation success message to appear
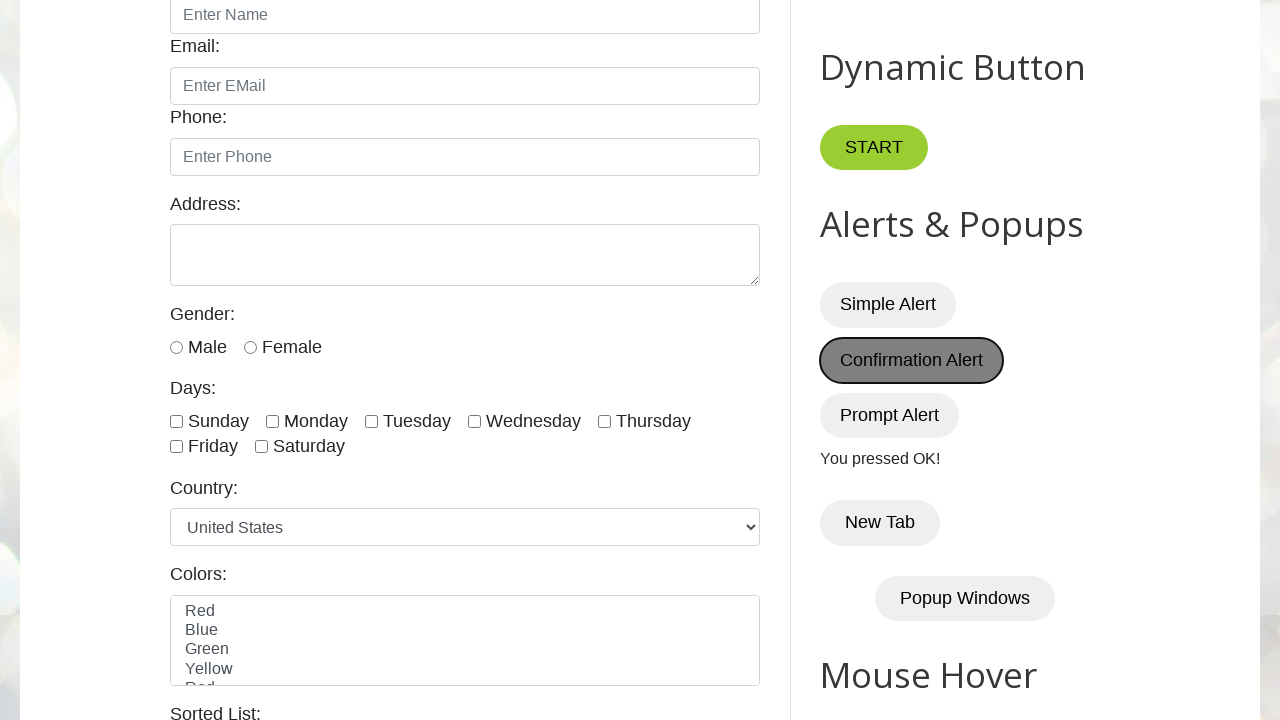

Retrieved confirmation success message text
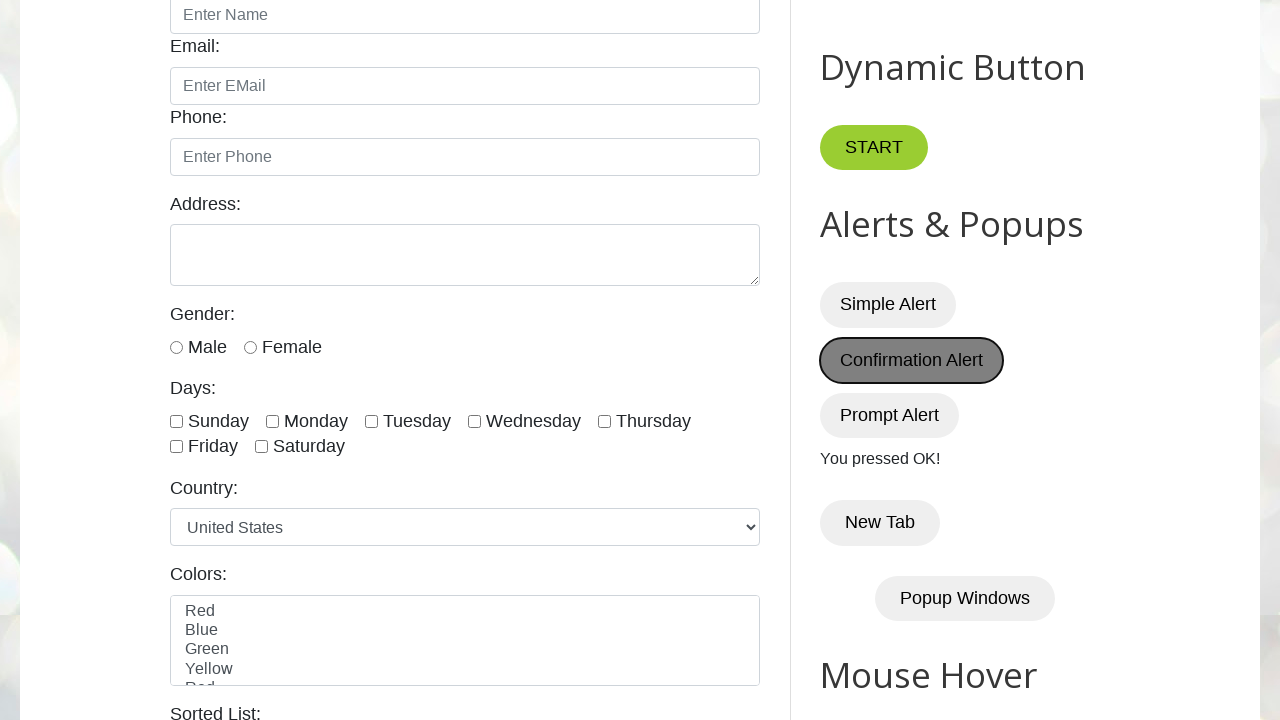

Verified confirmation message displays 'You pressed OK!'
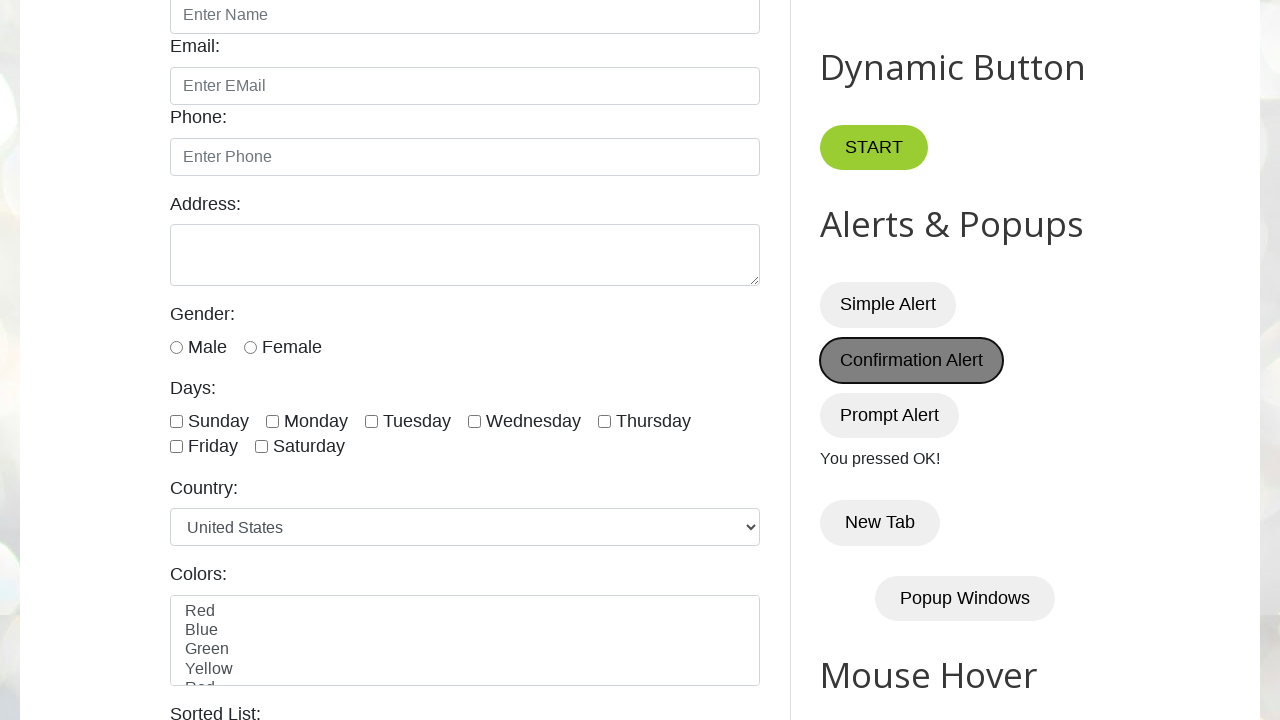

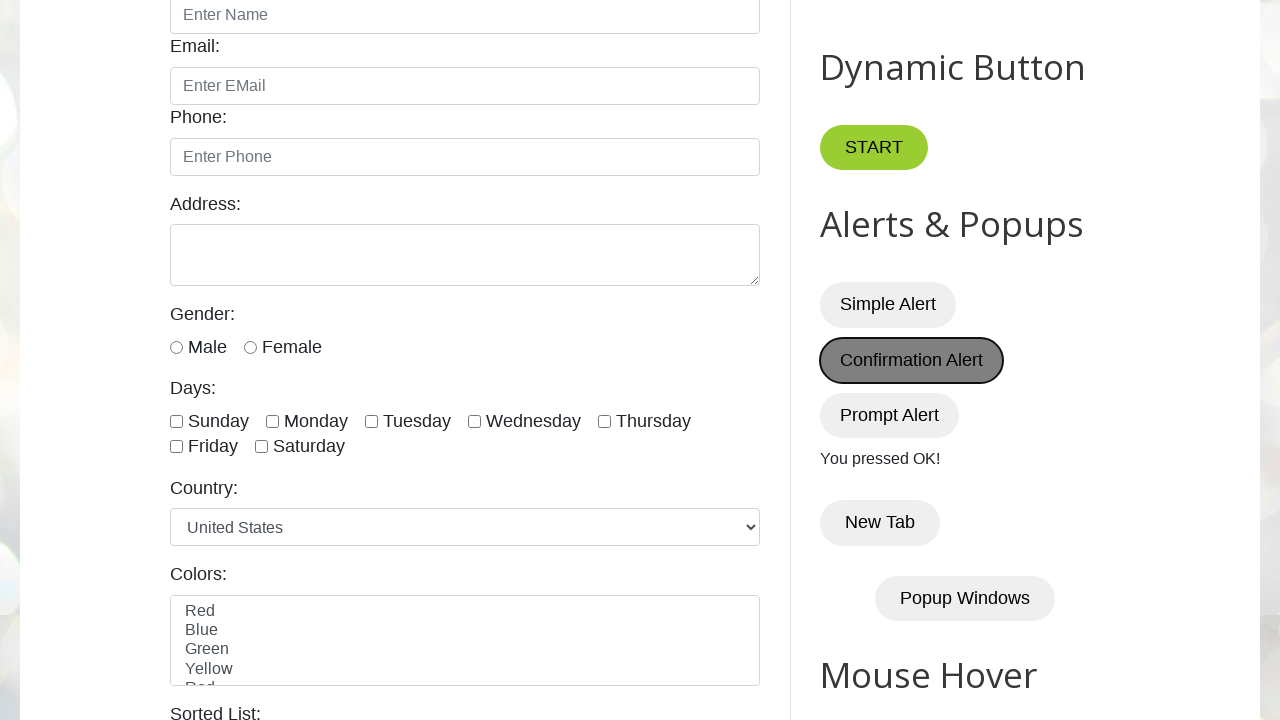